Verifies the header text on the ZeroBank login page matches the expected value "Log in to ZeroBank"

Starting URL: http://zero.webappsecurity.com/login.html

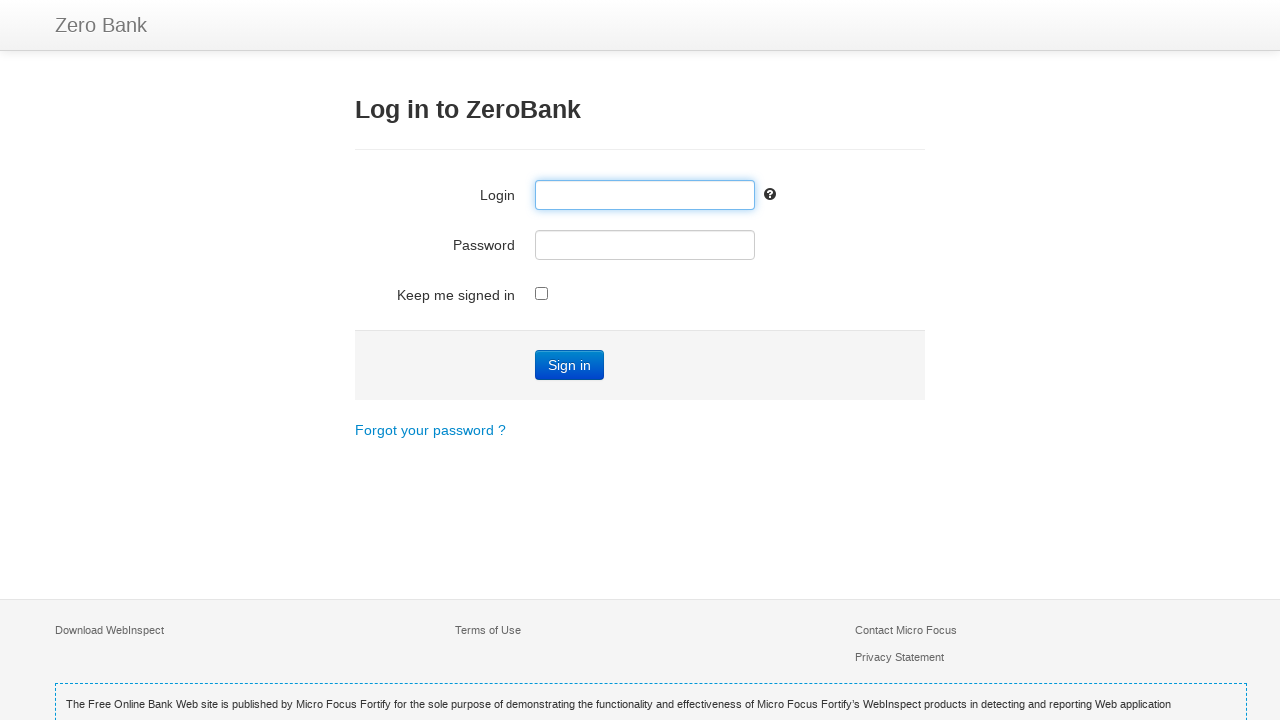

Navigated to ZeroBank login page
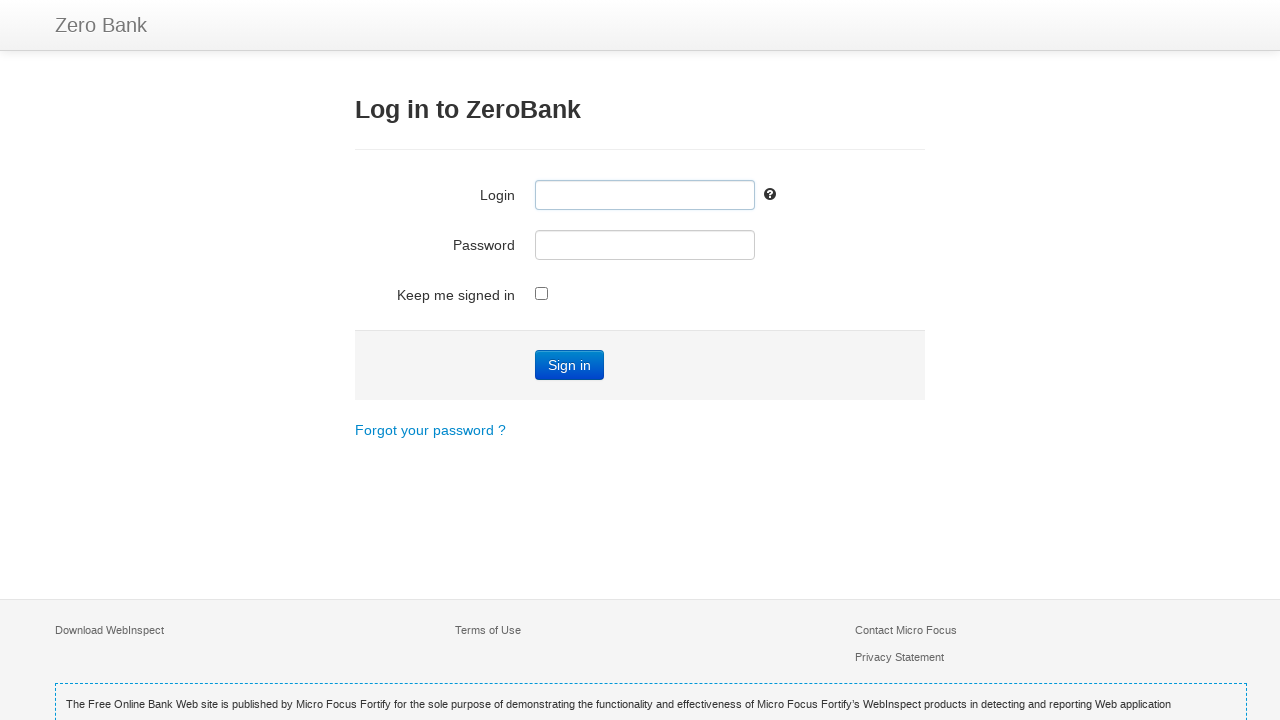

Located h3 header element
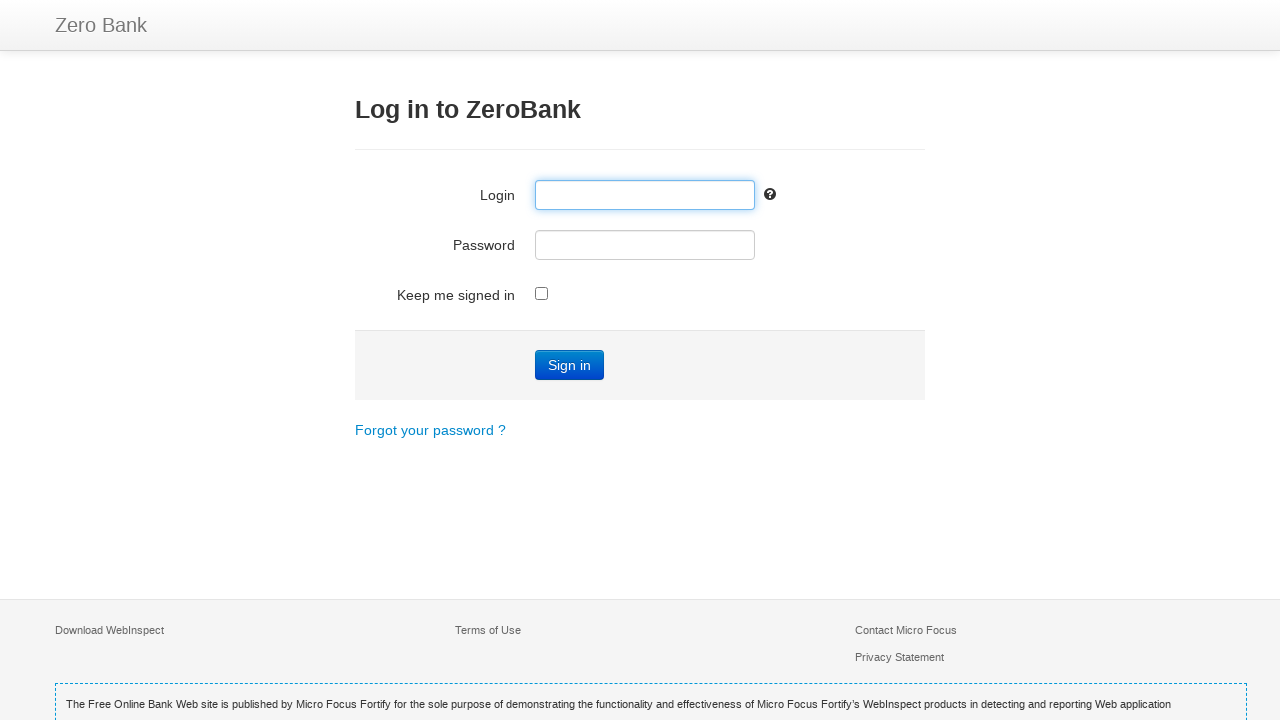

Retrieved header text: 'Log in to ZeroBank'
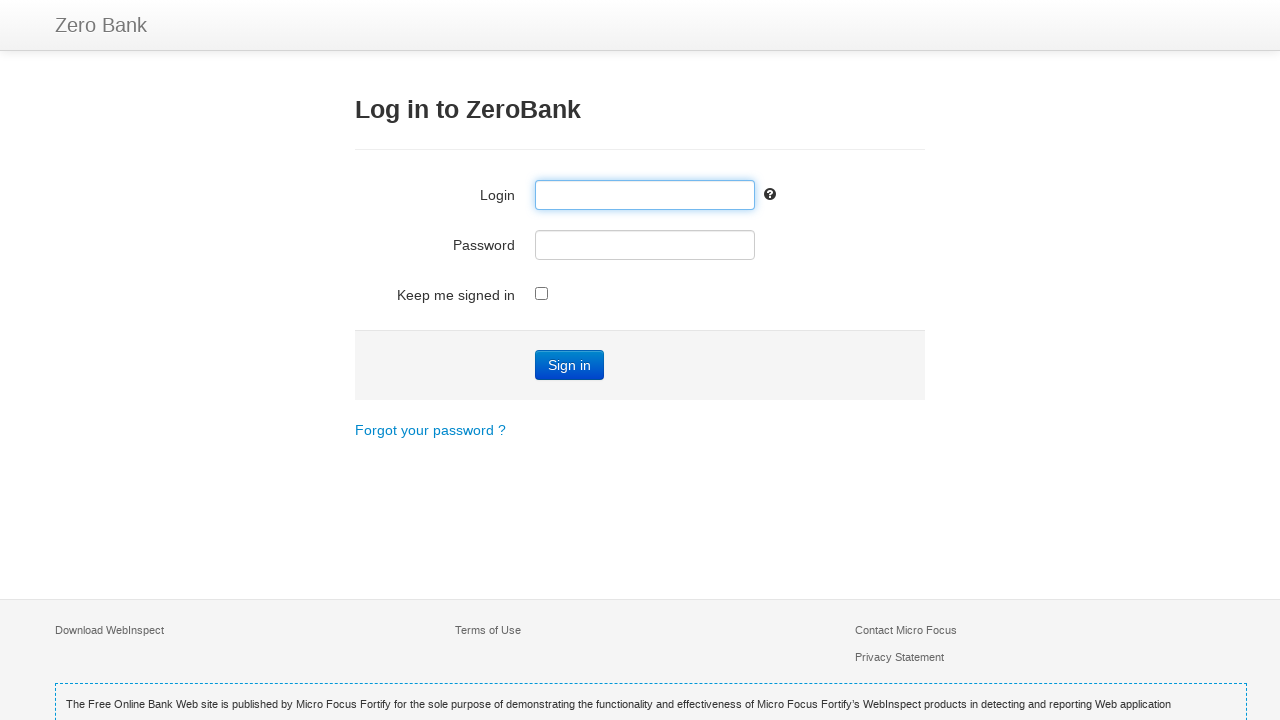

Verified header text matches expected value 'Log in to ZeroBank'
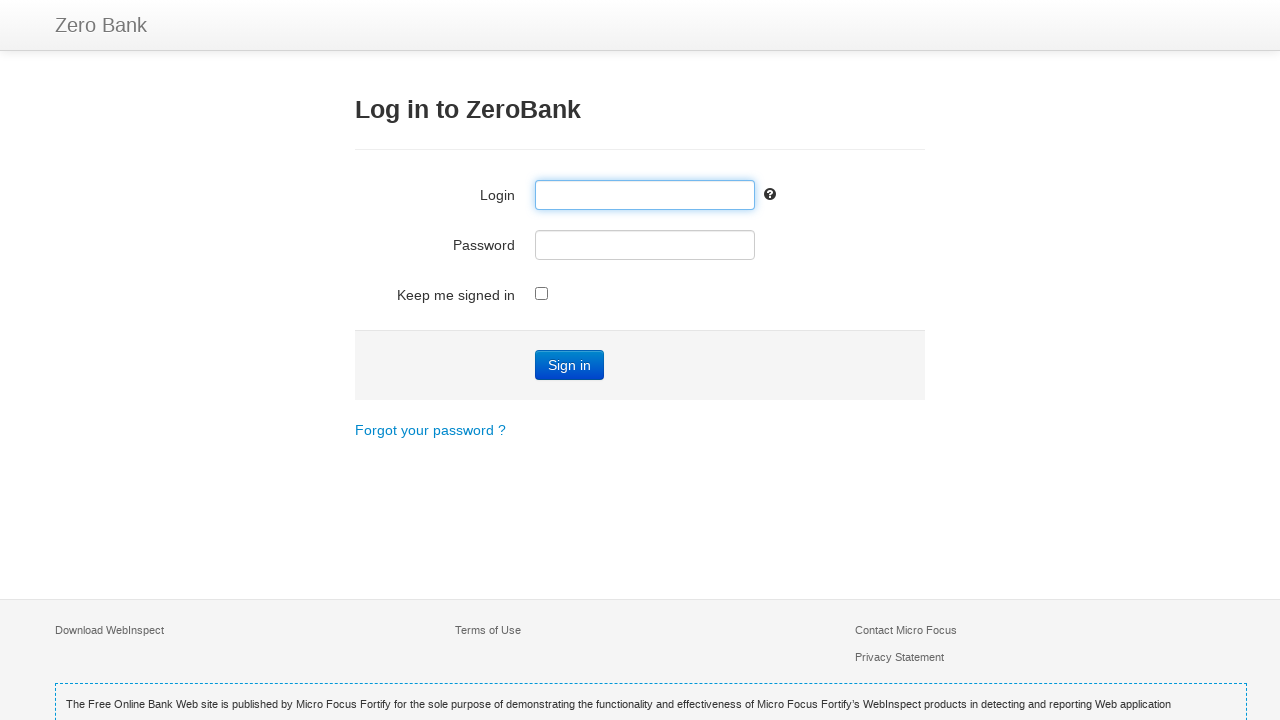

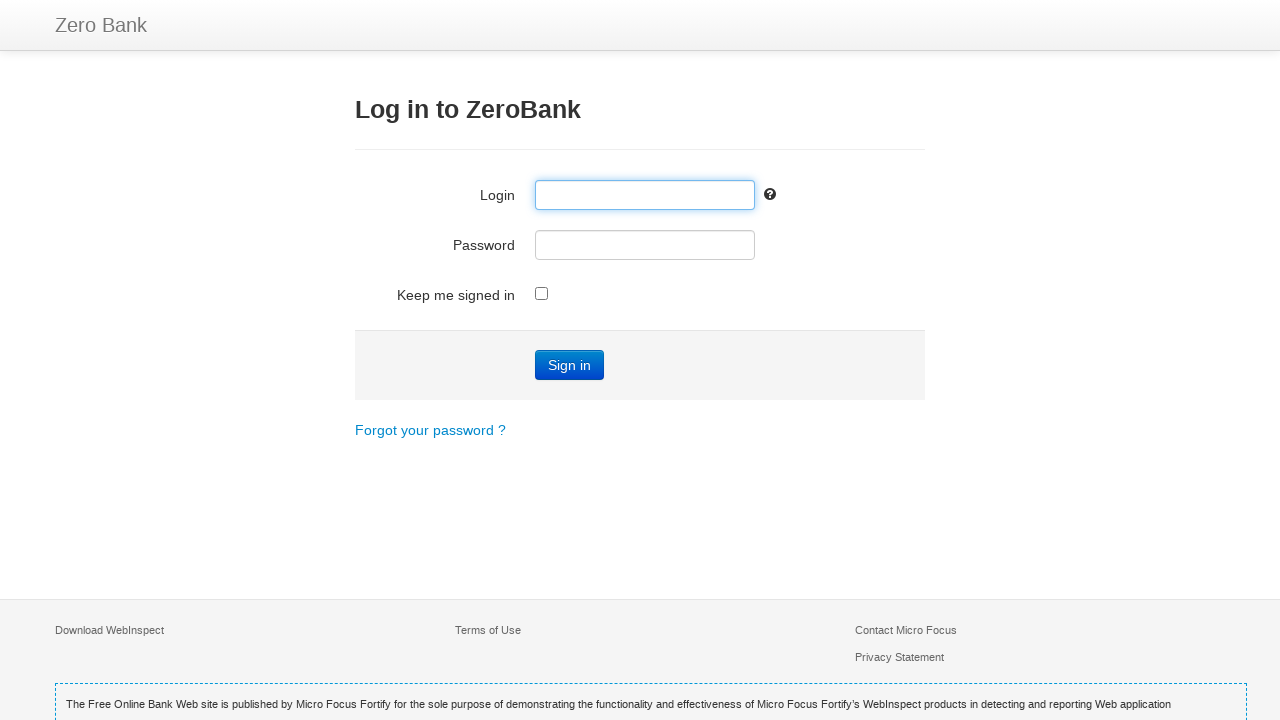